Tests explicit wait by clicking a button and waiting for the result element to become visible

Starting URL: https://automationfc.github.io/dynamic-loading/

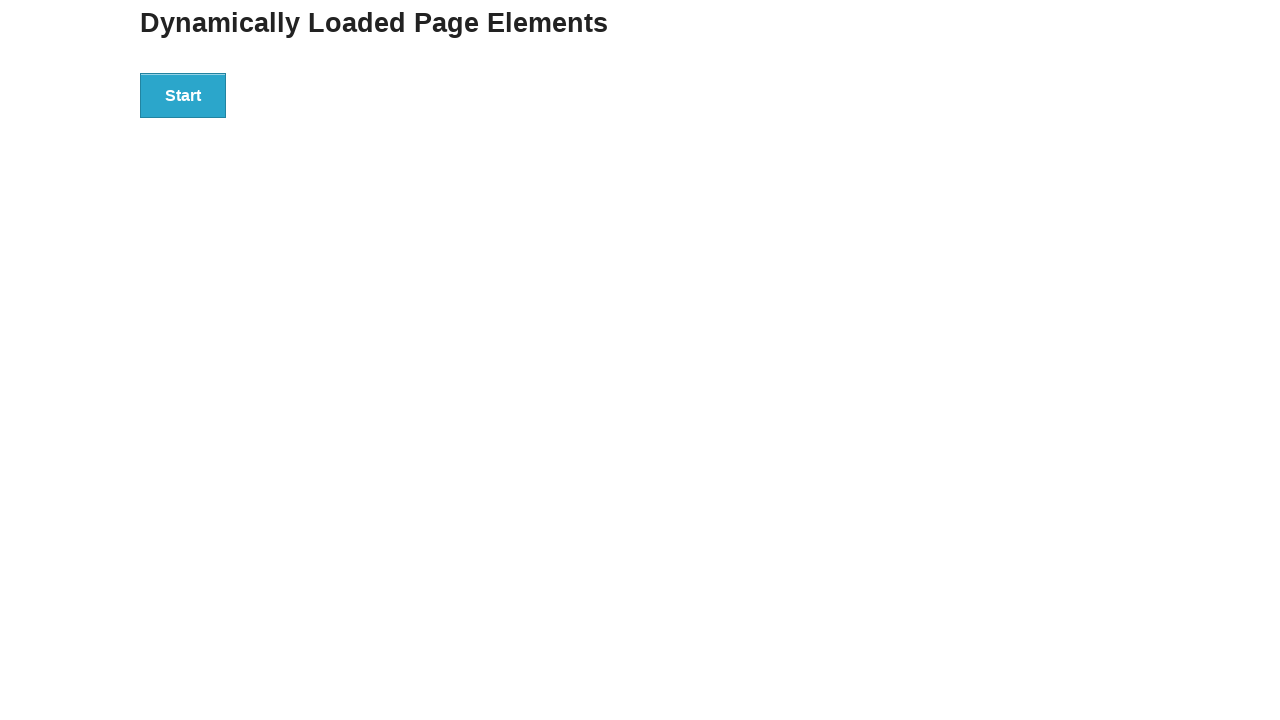

Clicked the start button to initiate dynamic loading at (183, 95) on div#start>button
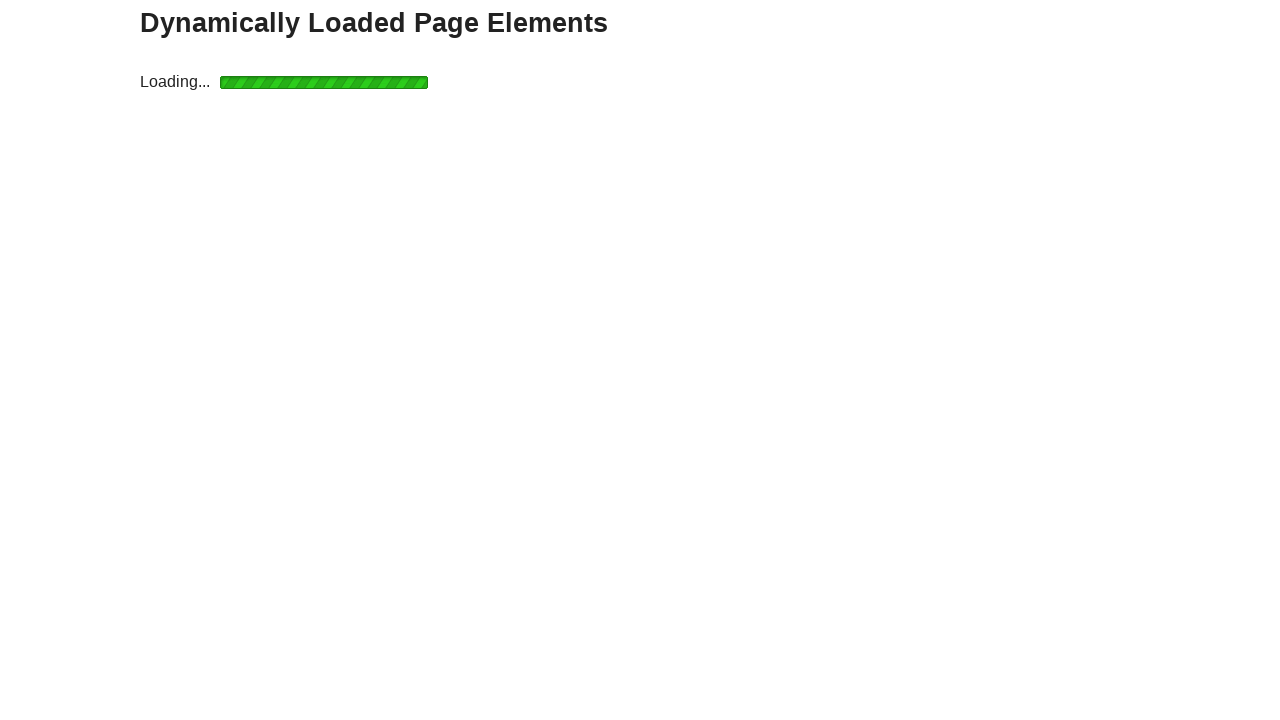

Waited for result element to become visible
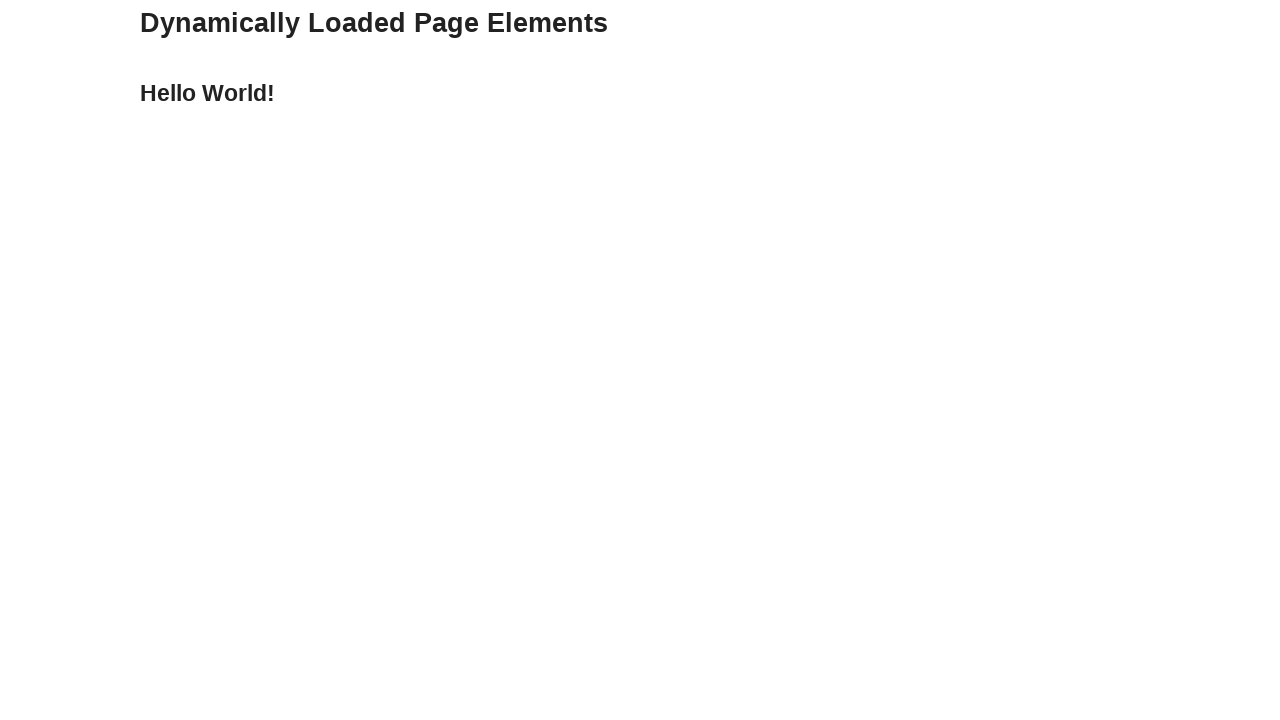

Verified result text equals 'Hello World!'
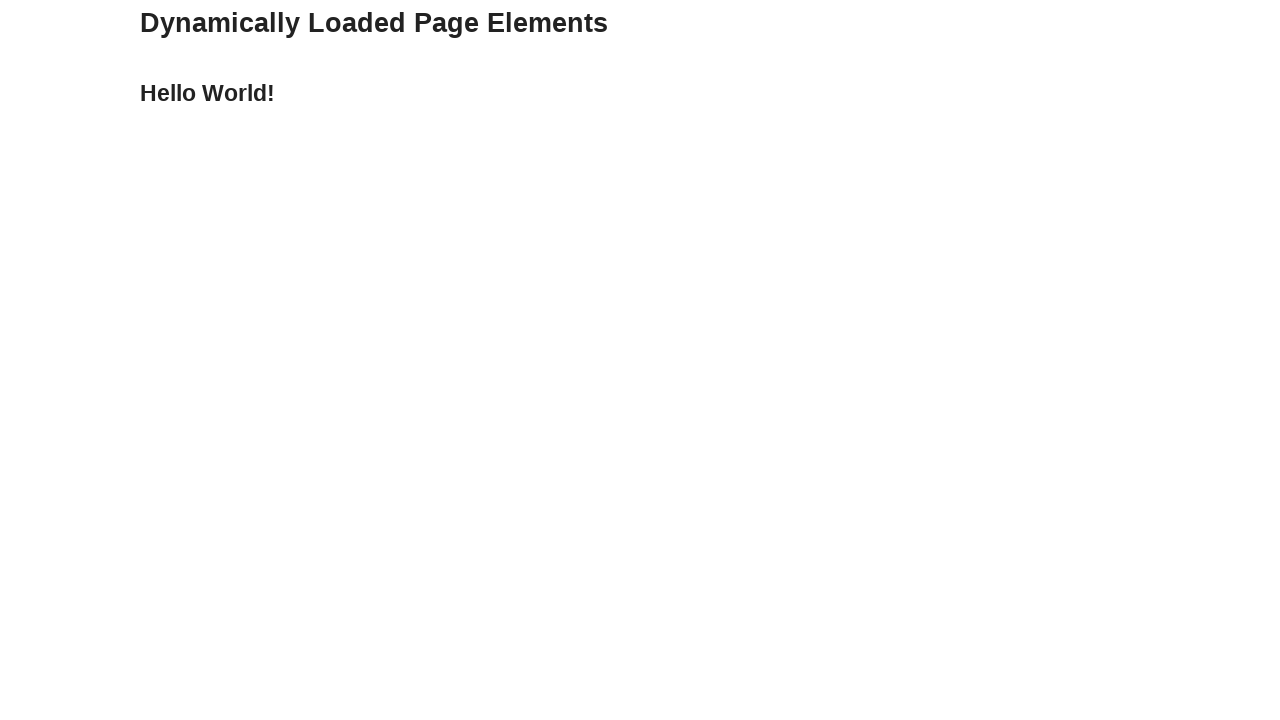

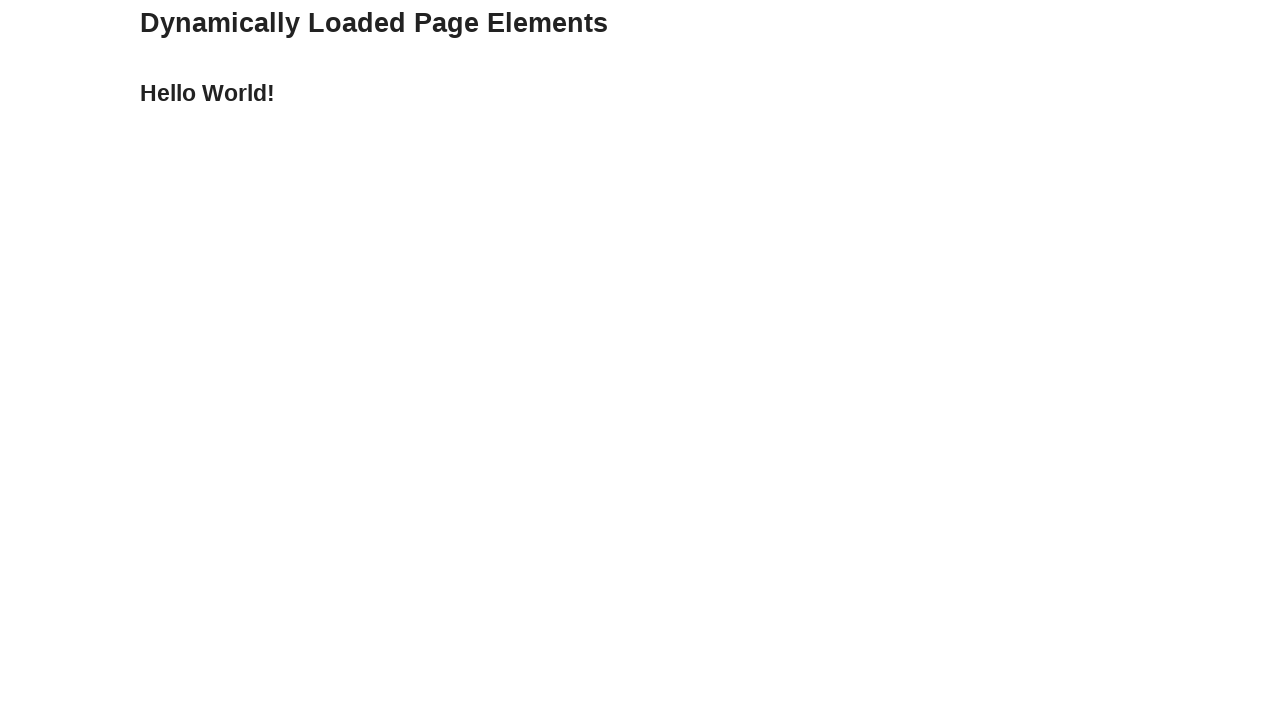